Verifies that the navigation bar hyperlinks have the correct href attributes

Starting URL: https://webdriver.io

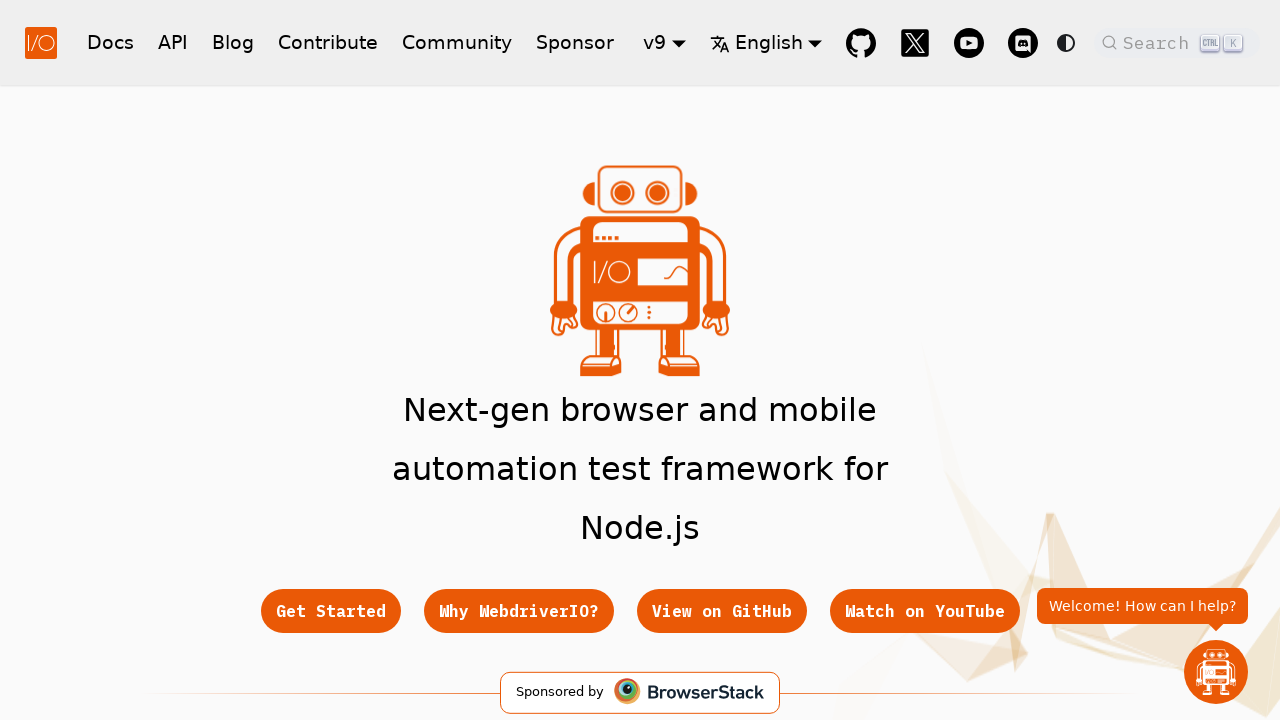

Waited for navigation bar links to be present
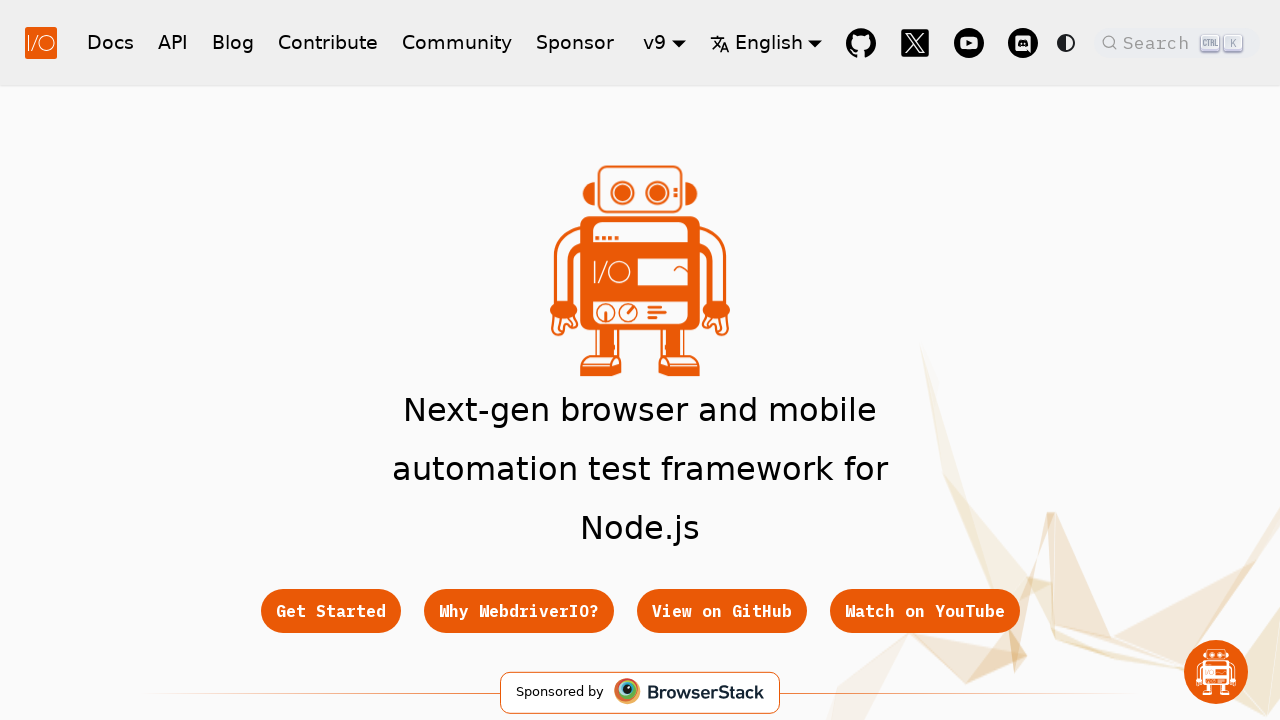

Located all navbar hyperlinks
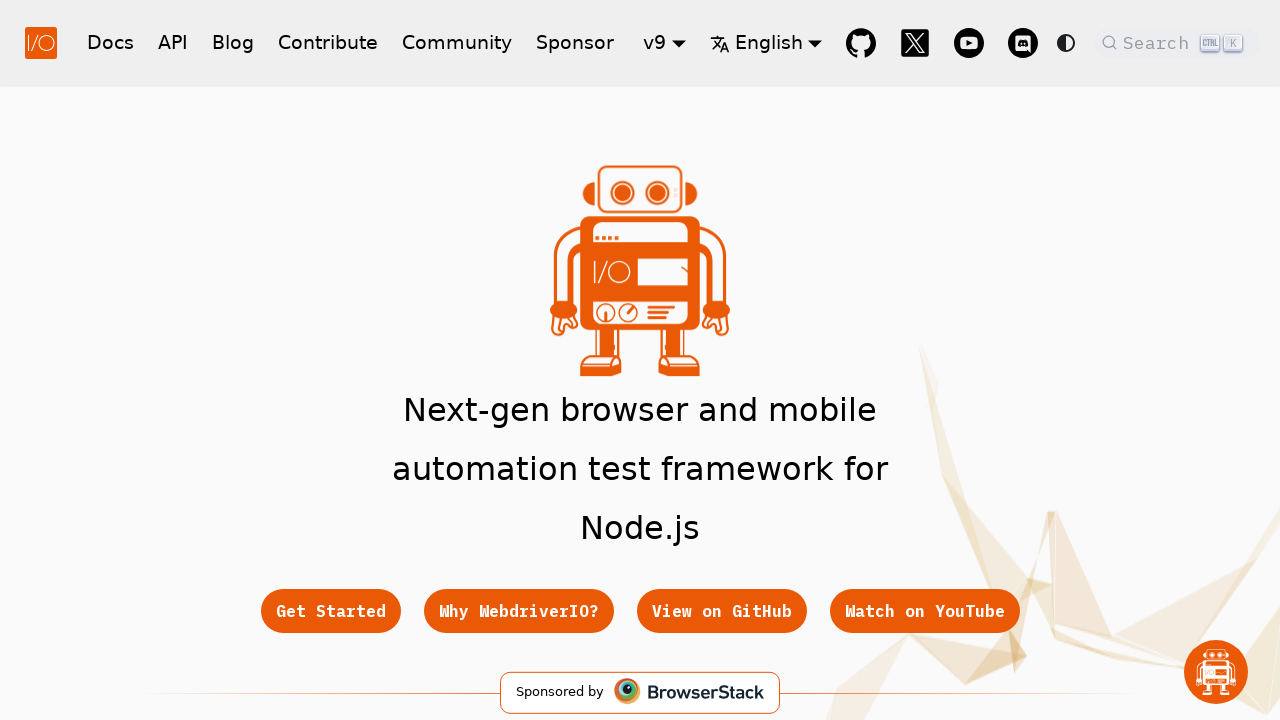

Retrieved href attribute from navbar link 0: /docs/gettingstarted
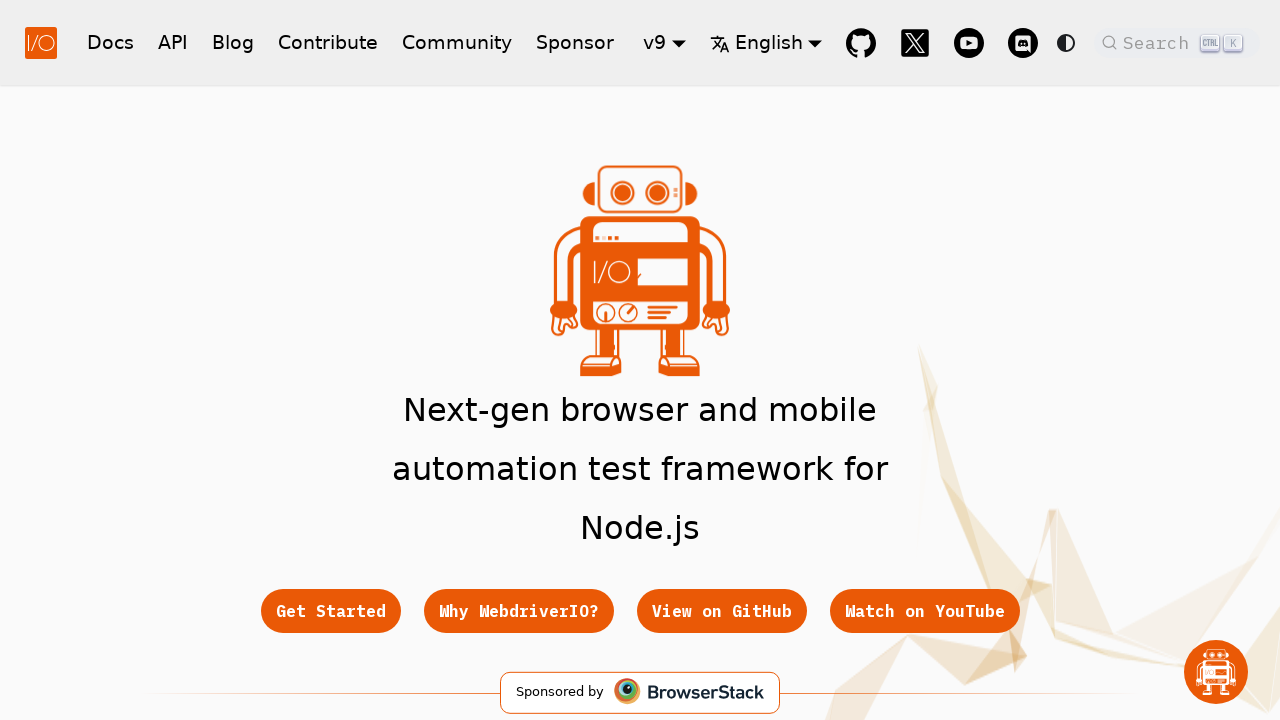

Verified that navbar link 0 has a valid href attribute
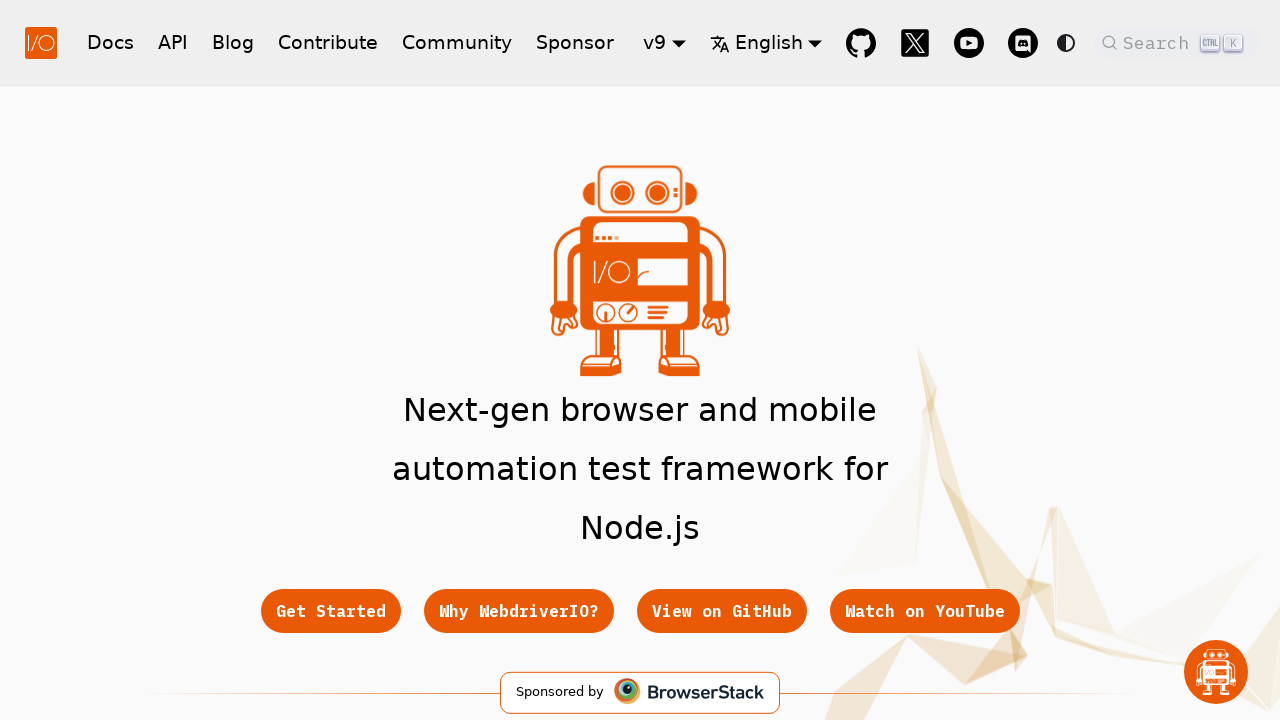

Retrieved href attribute from navbar link 1: /docs/api
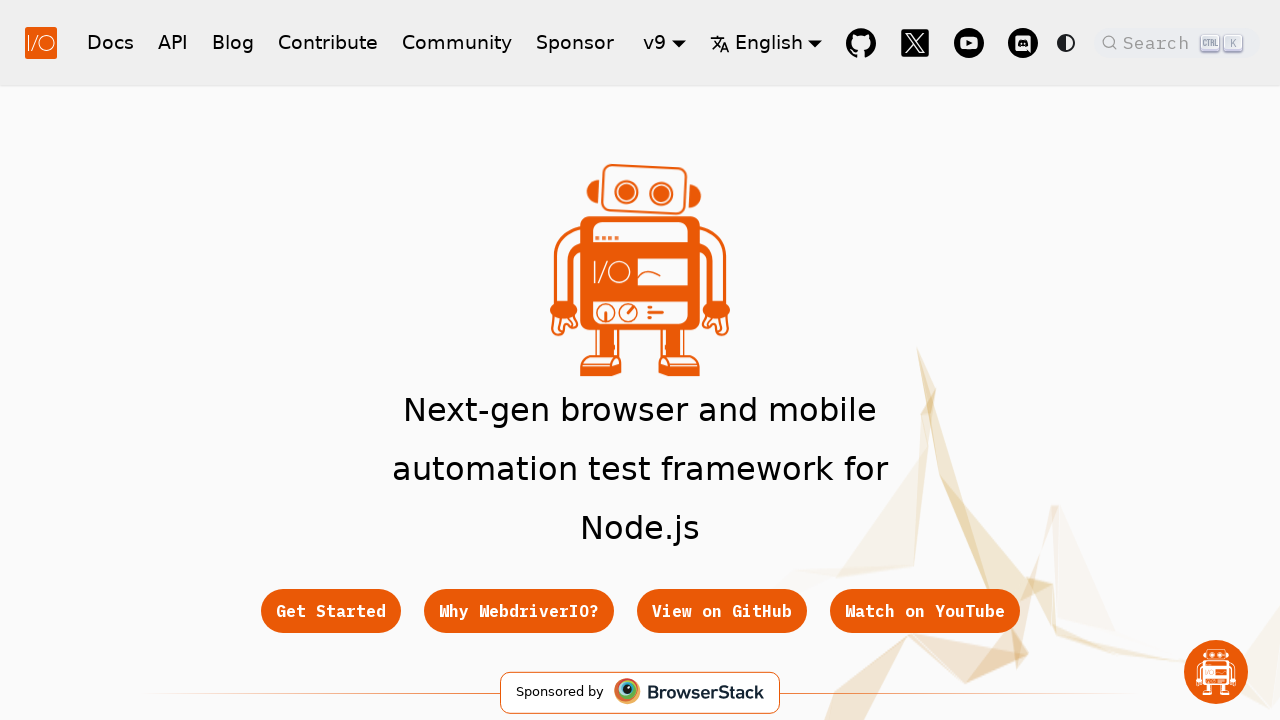

Verified that navbar link 1 has a valid href attribute
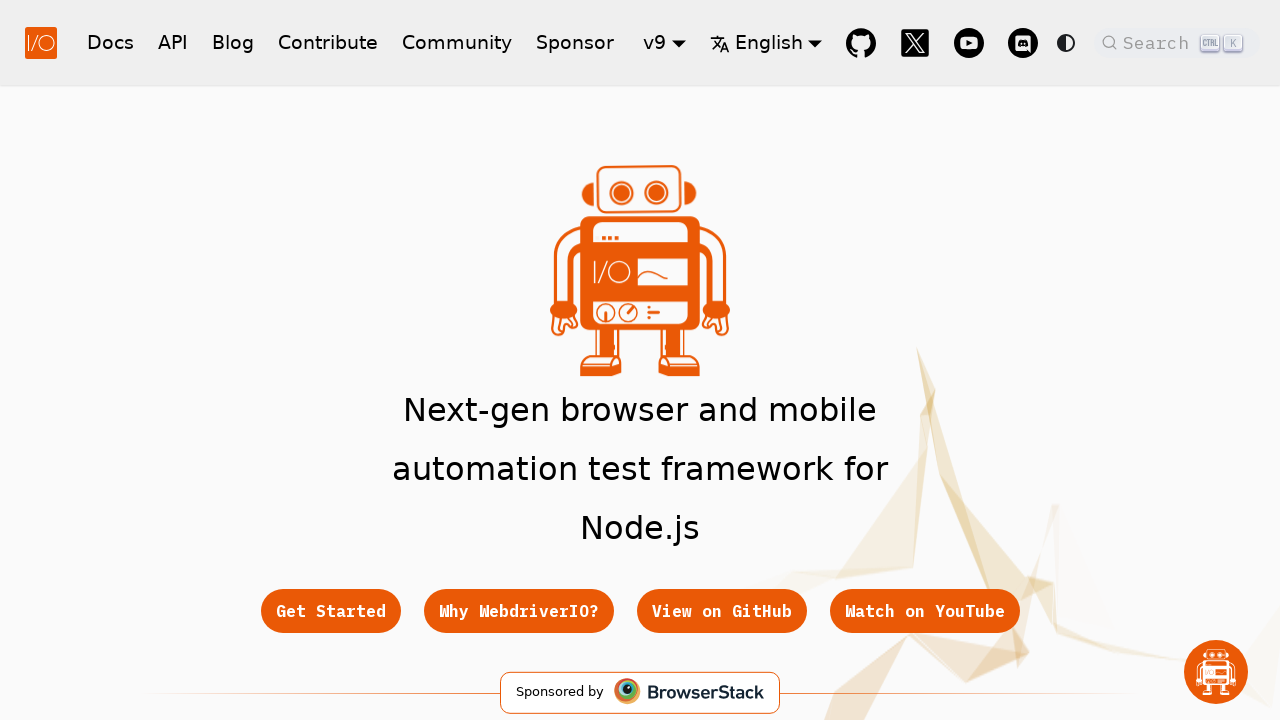

Retrieved href attribute from navbar link 2: /blog
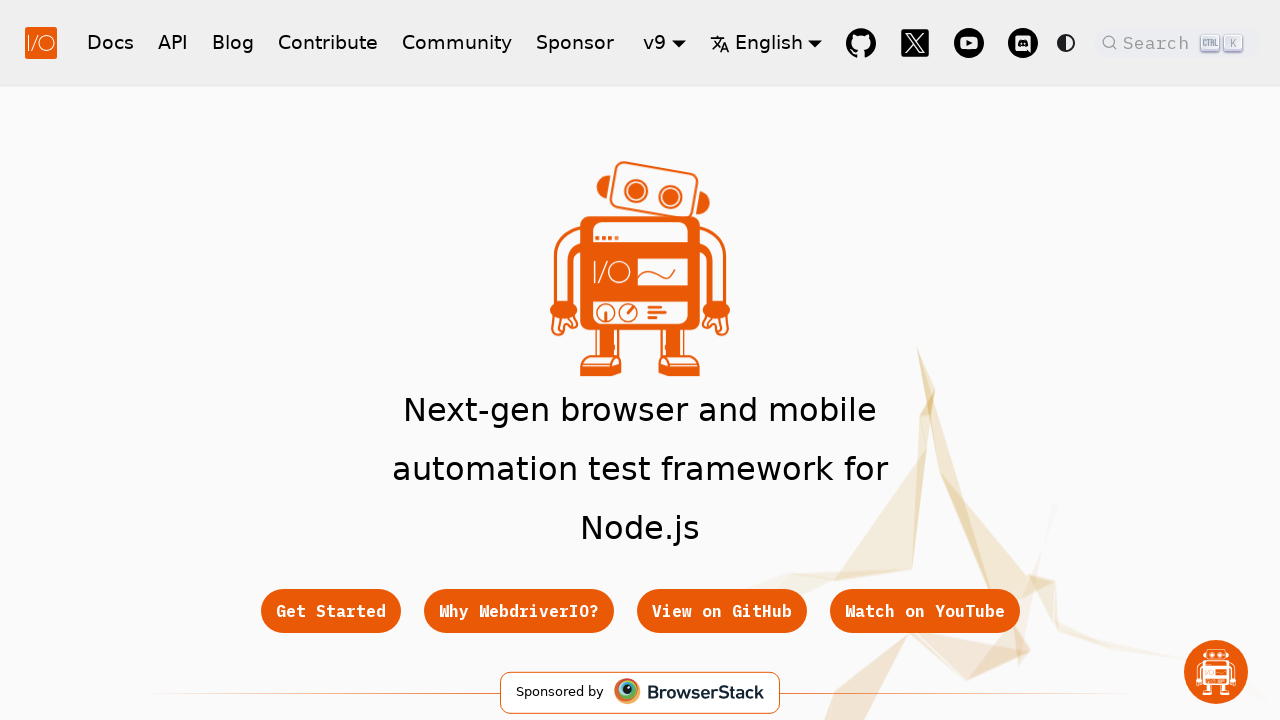

Verified that navbar link 2 has a valid href attribute
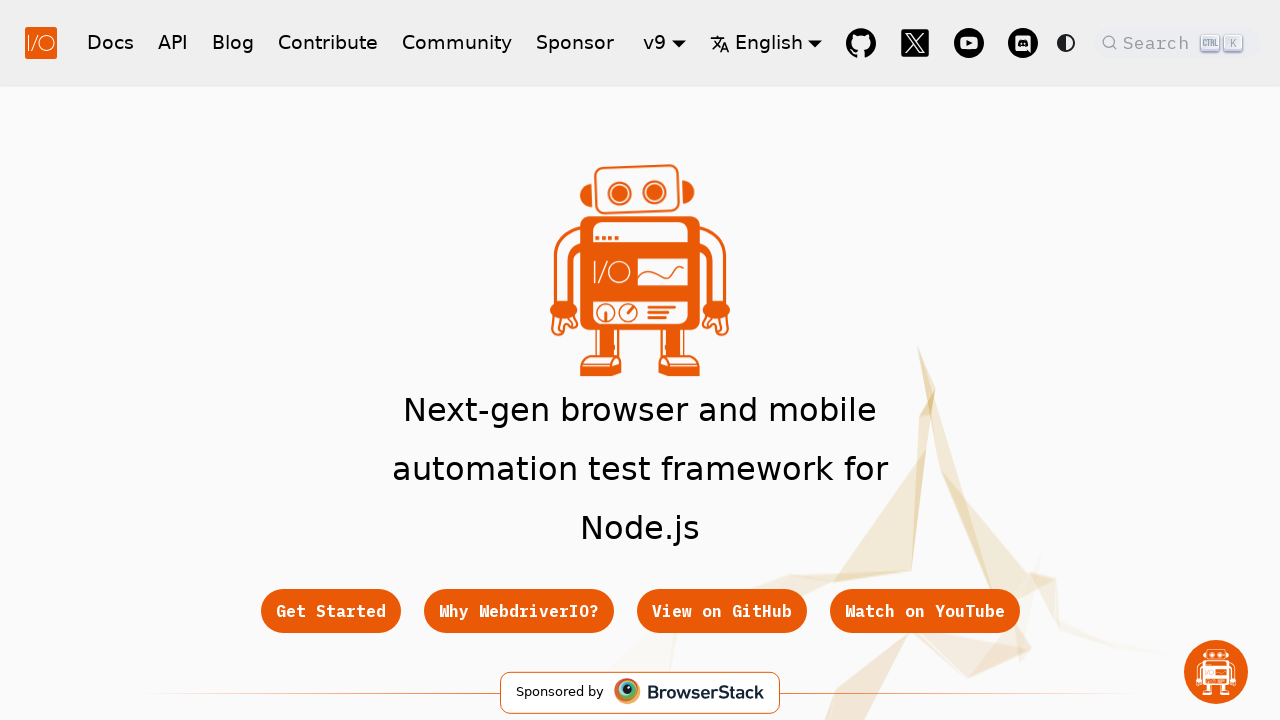

Retrieved href attribute from navbar link 3: /docs/contribute
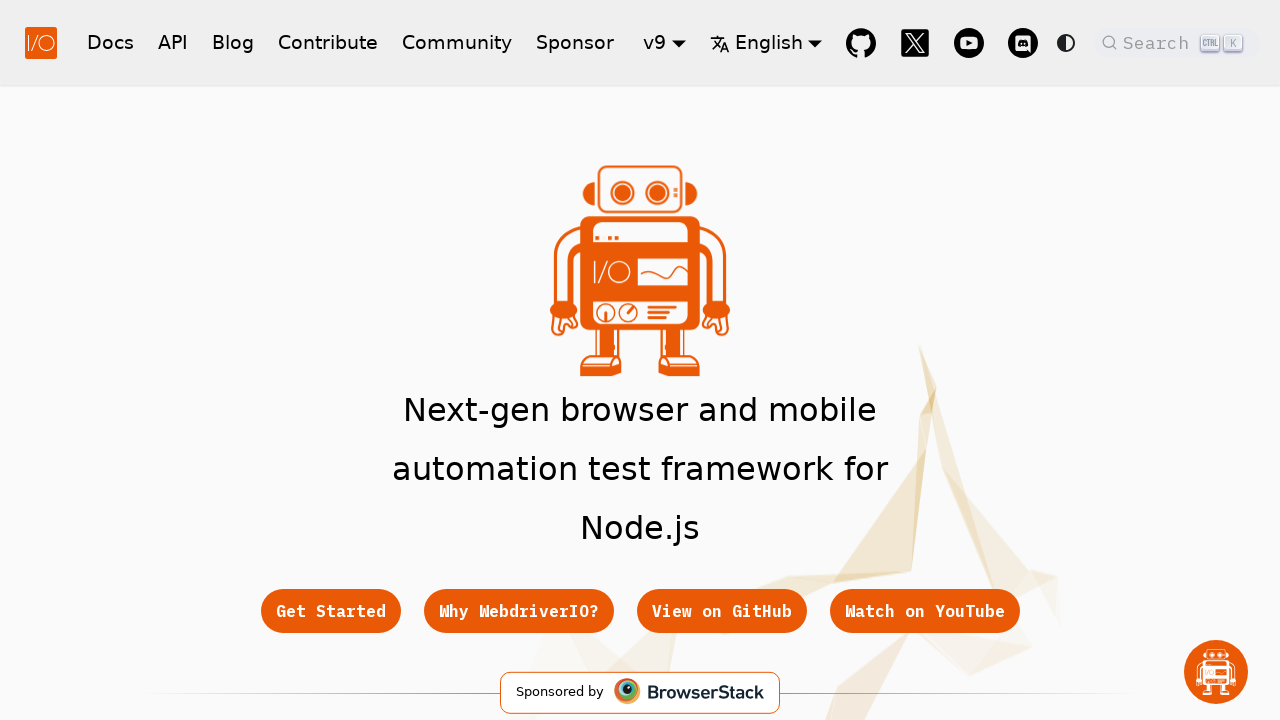

Verified that navbar link 3 has a valid href attribute
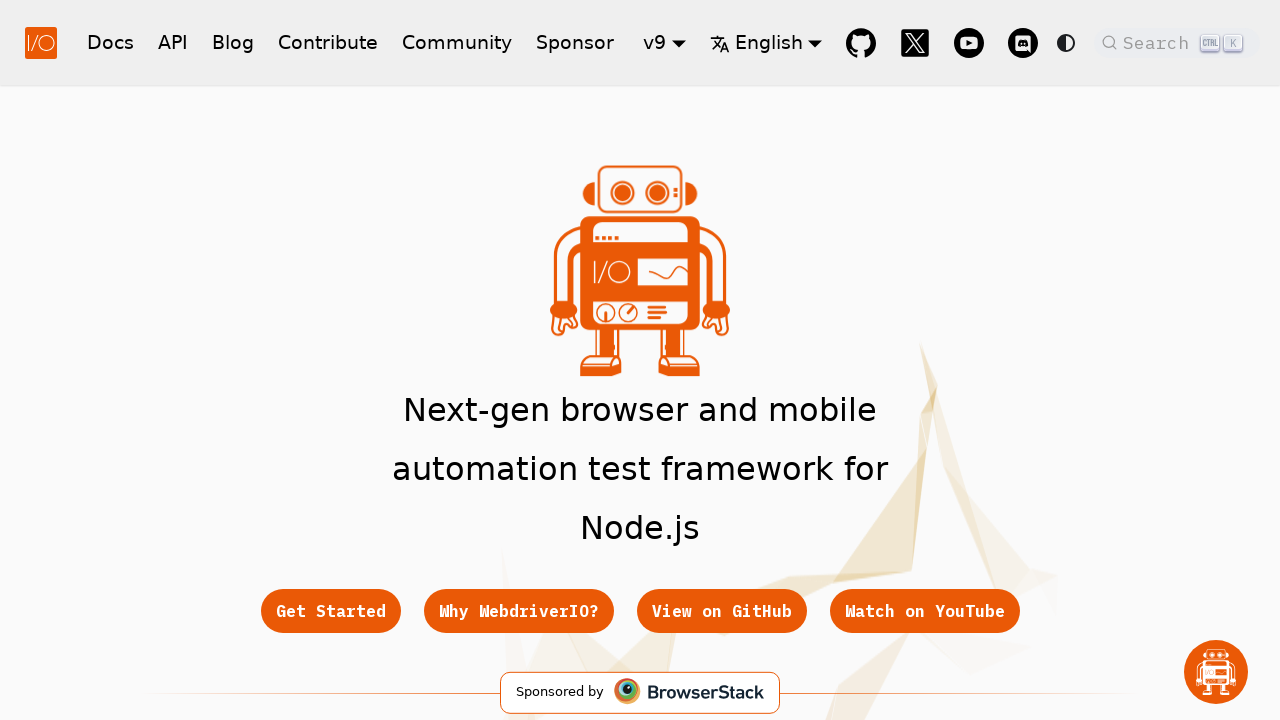

Retrieved href attribute from navbar link 4: /community/support
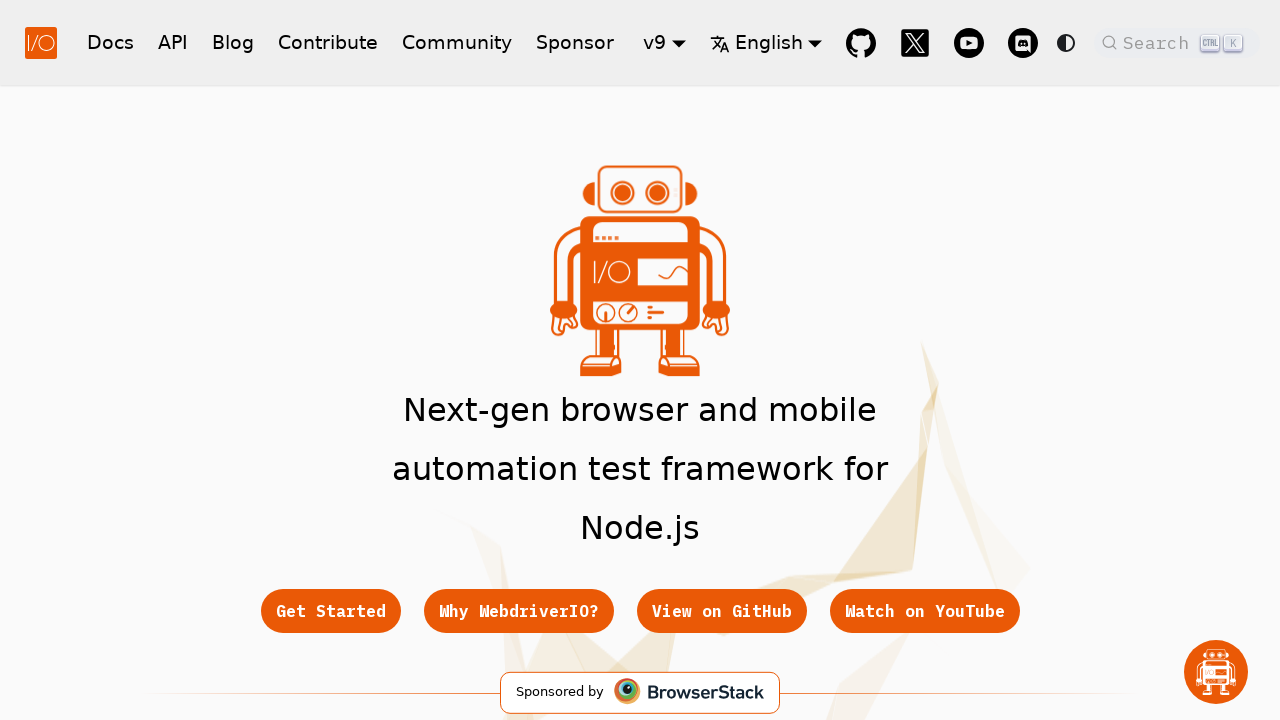

Verified that navbar link 4 has a valid href attribute
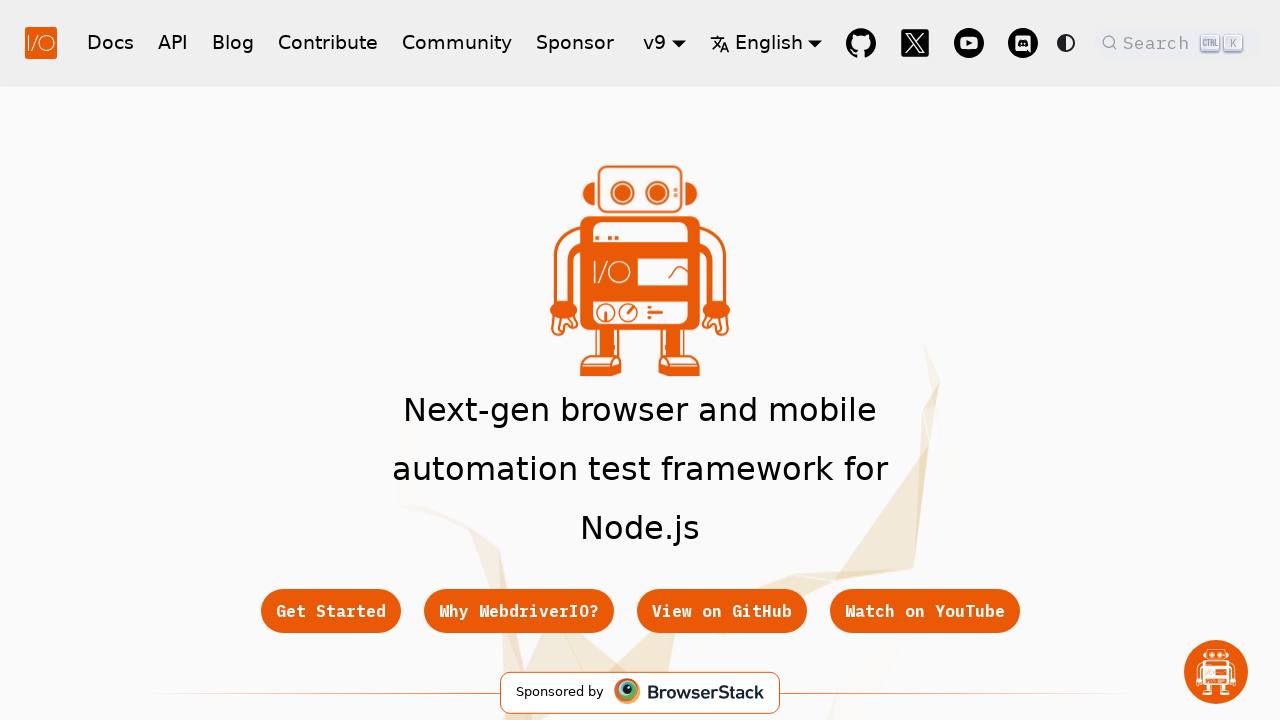

Retrieved href attribute from navbar link 5: /docs/sponsor
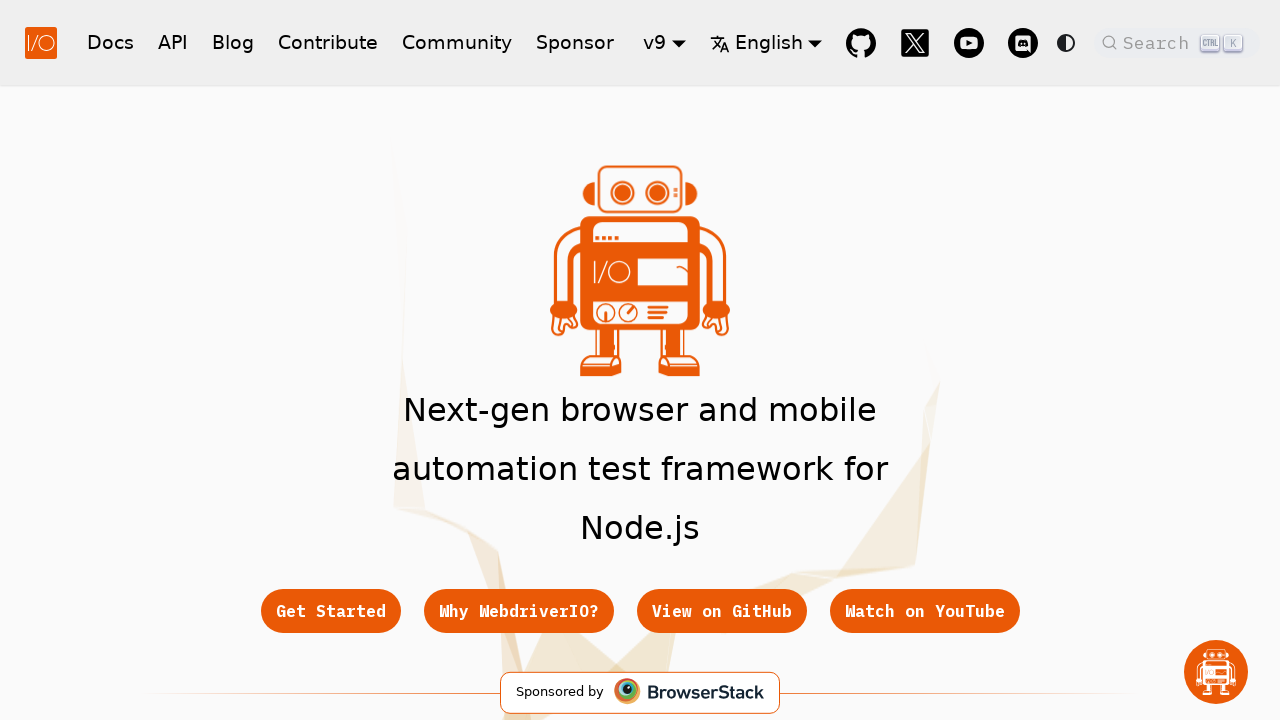

Verified that navbar link 5 has a valid href attribute
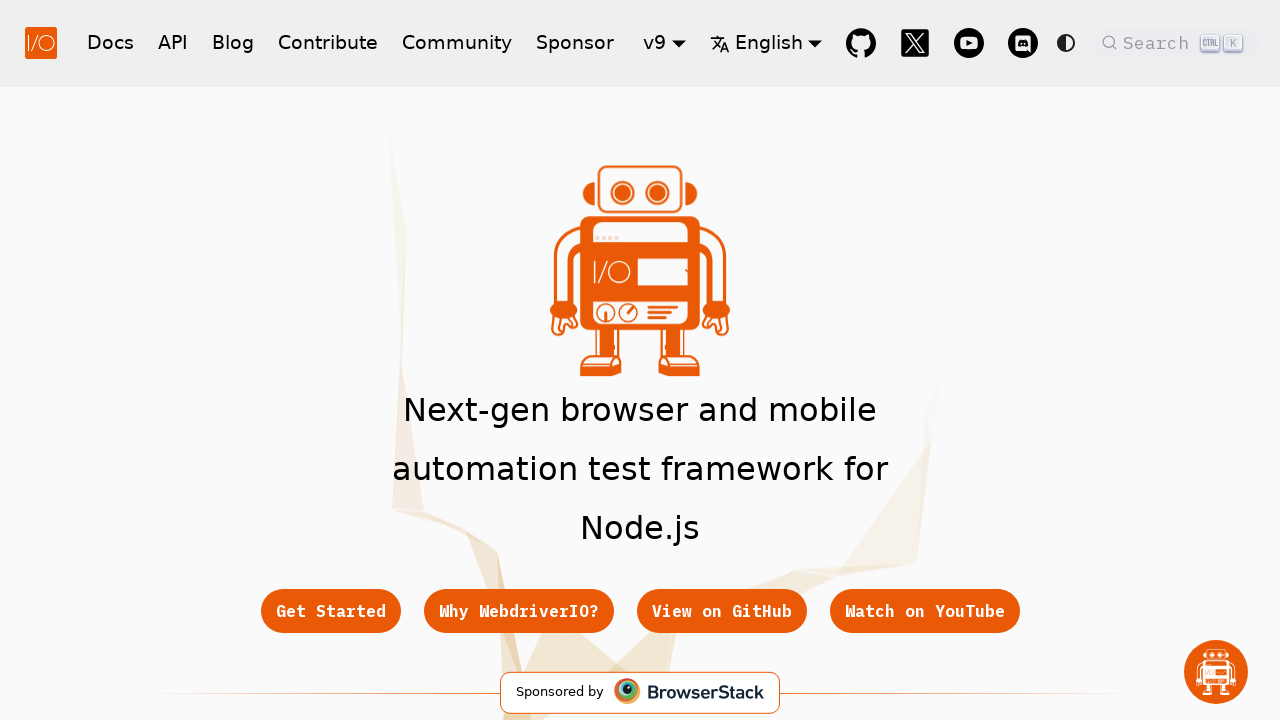

Retrieved href attribute from navbar link 6: https://github.com/webdriverio/webdriverio
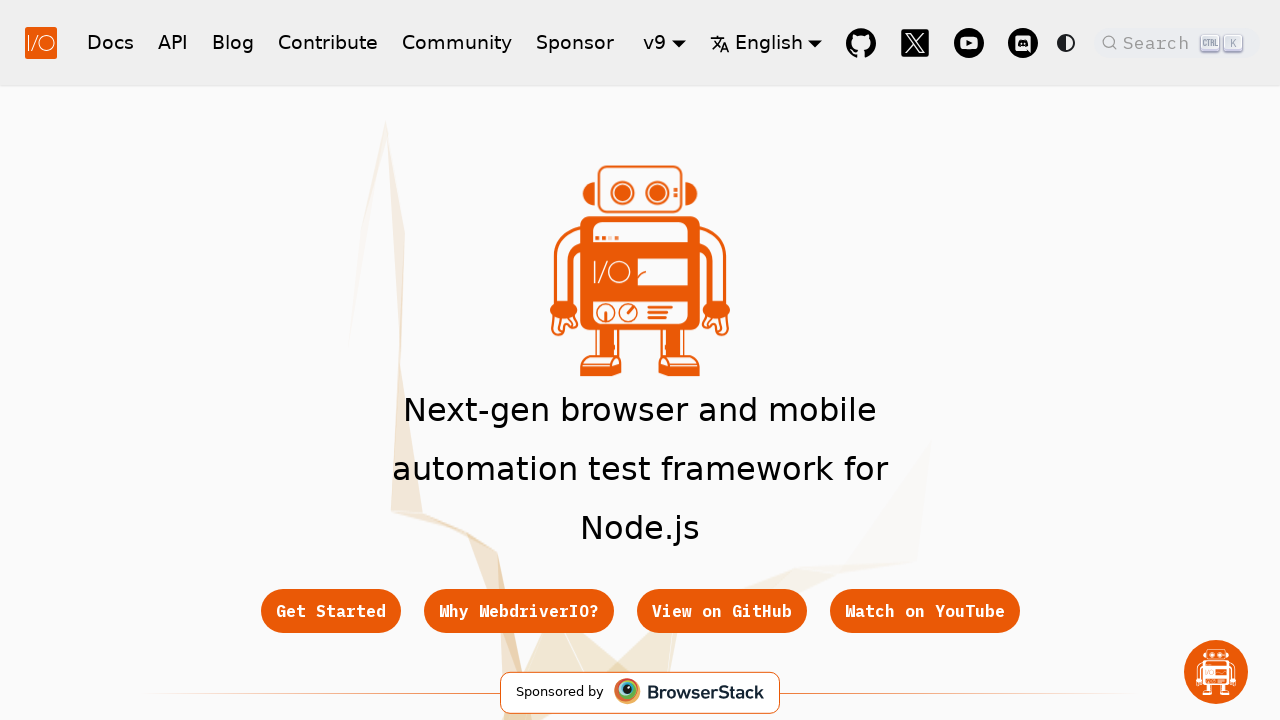

Verified that navbar link 6 has a valid href attribute
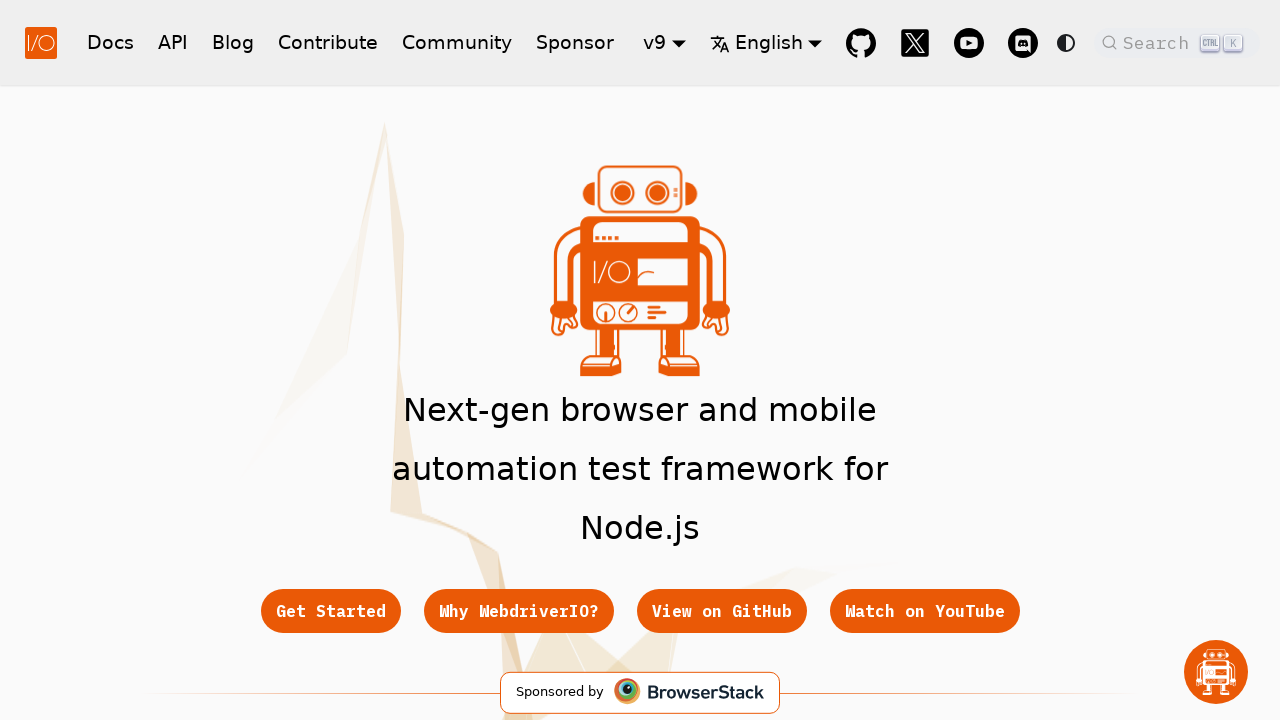

Retrieved href attribute from navbar link 7: https://x.com/webdriverio
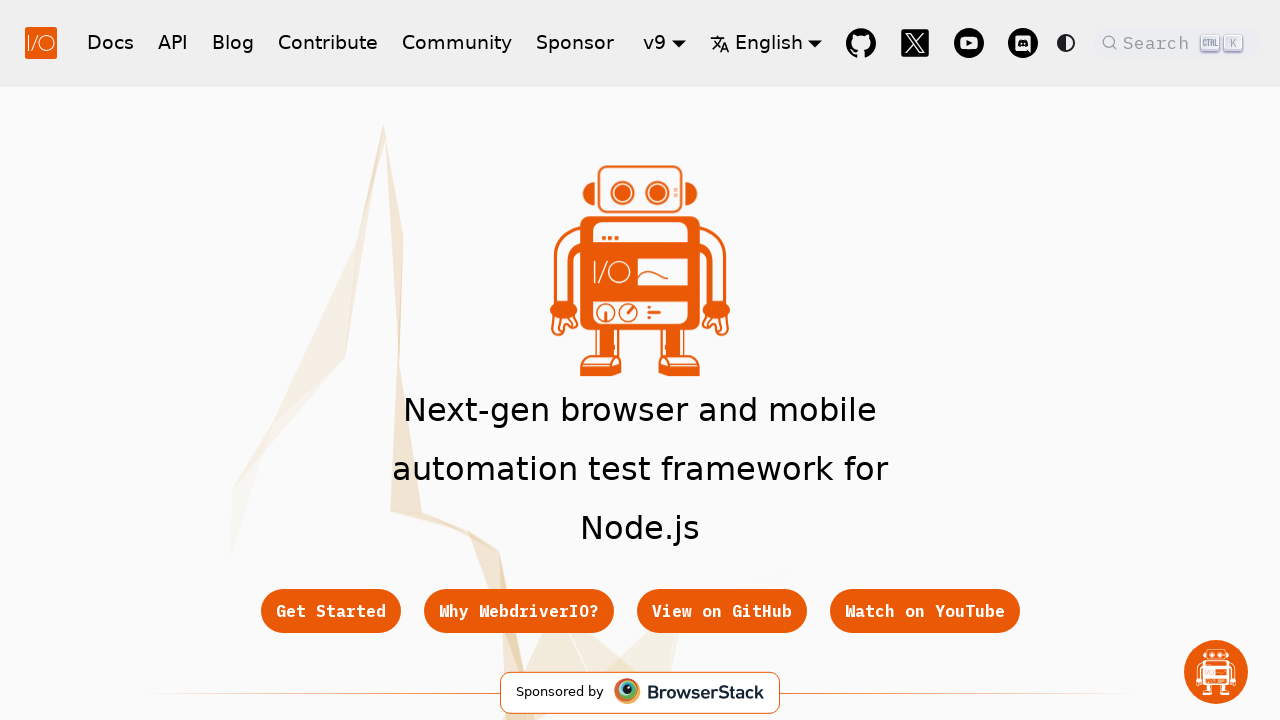

Verified that navbar link 7 has a valid href attribute
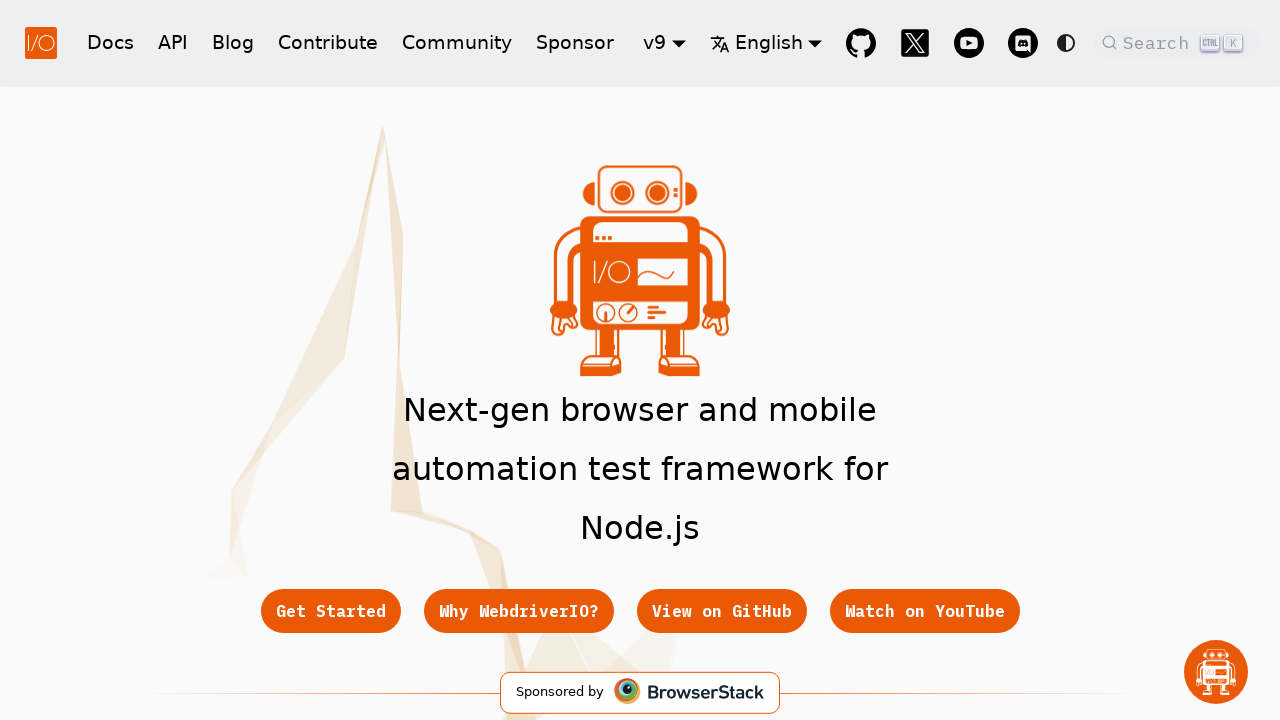

Retrieved href attribute from navbar link 8: https://youtube.com/@webdriverio
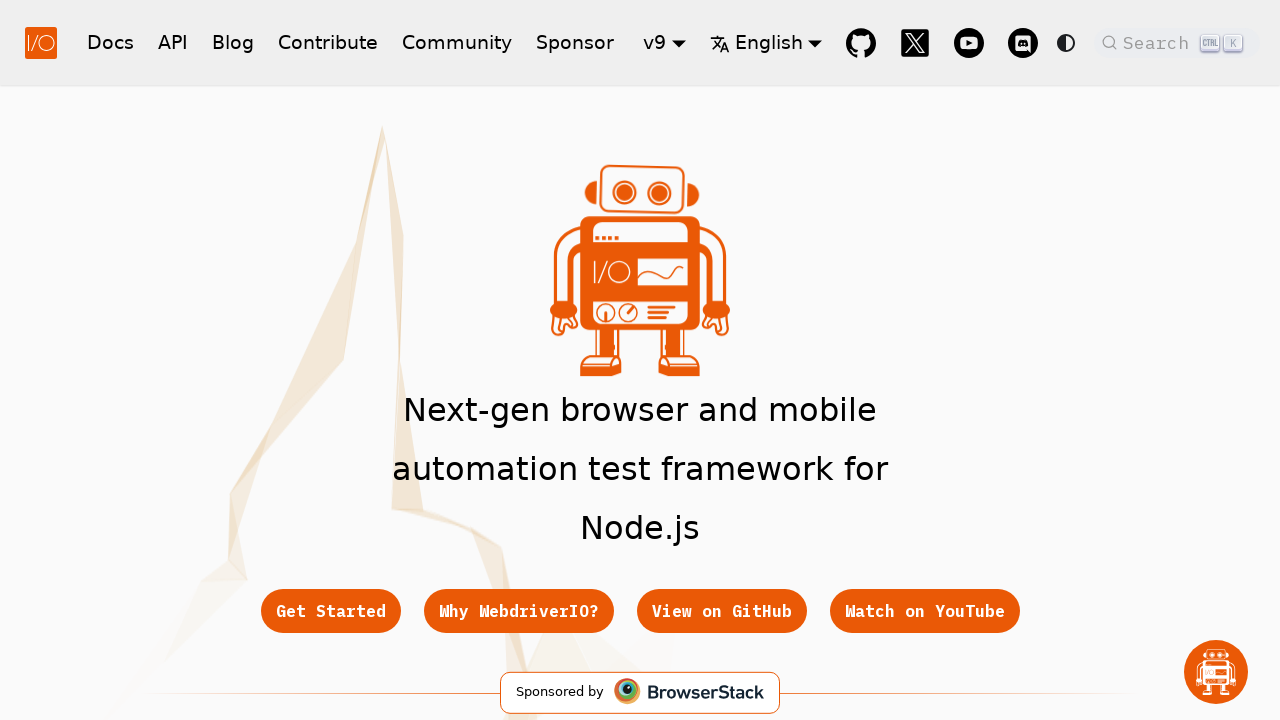

Verified that navbar link 8 has a valid href attribute
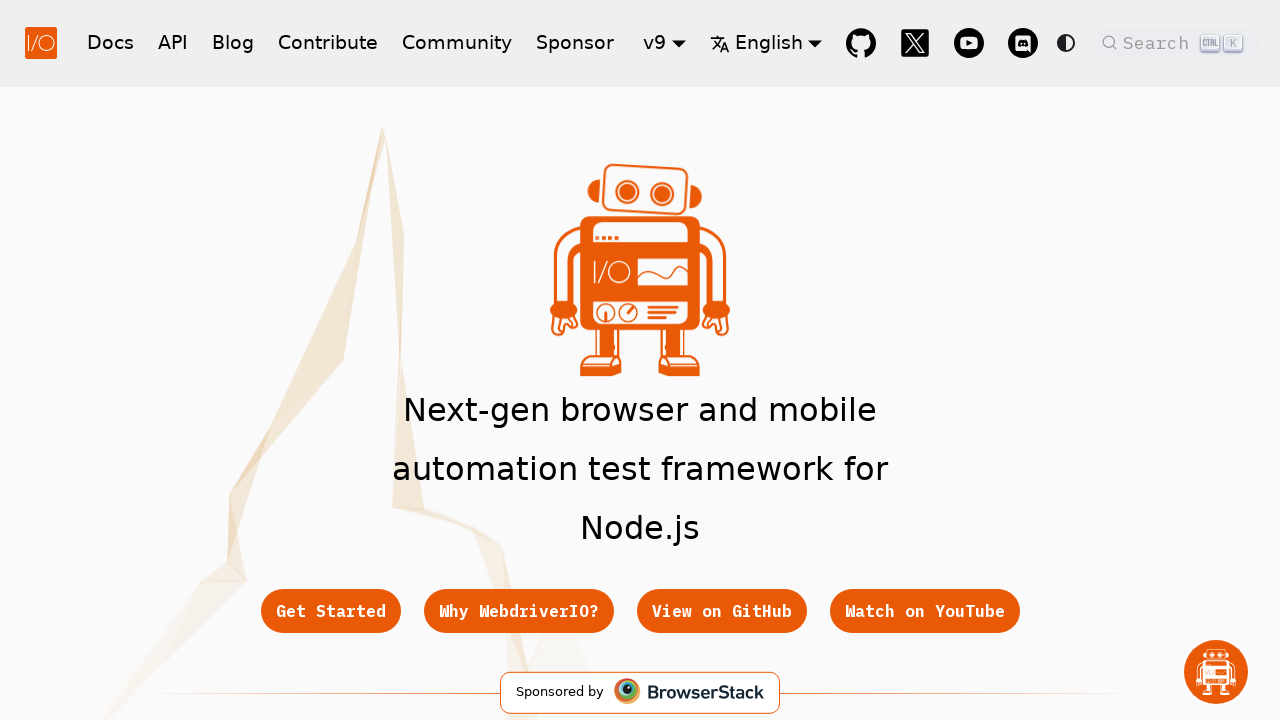

Retrieved href attribute from navbar link 9: https://discord.webdriver.io/
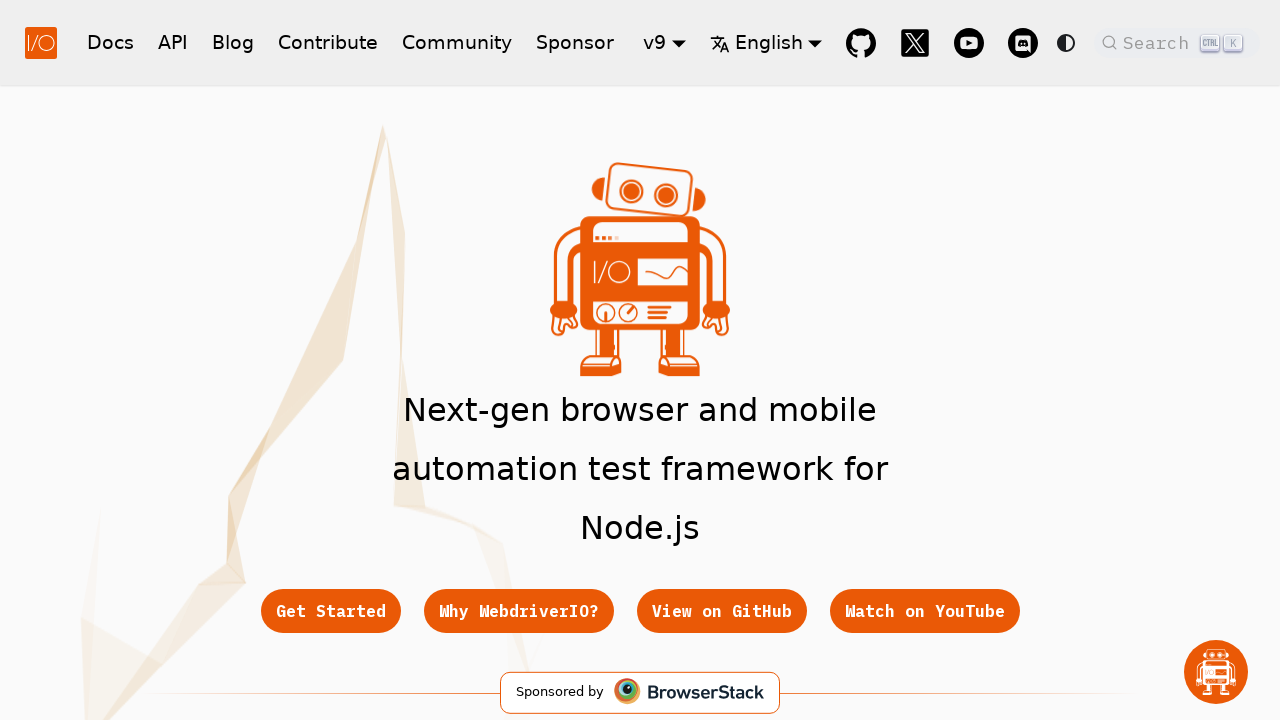

Verified that navbar link 9 has a valid href attribute
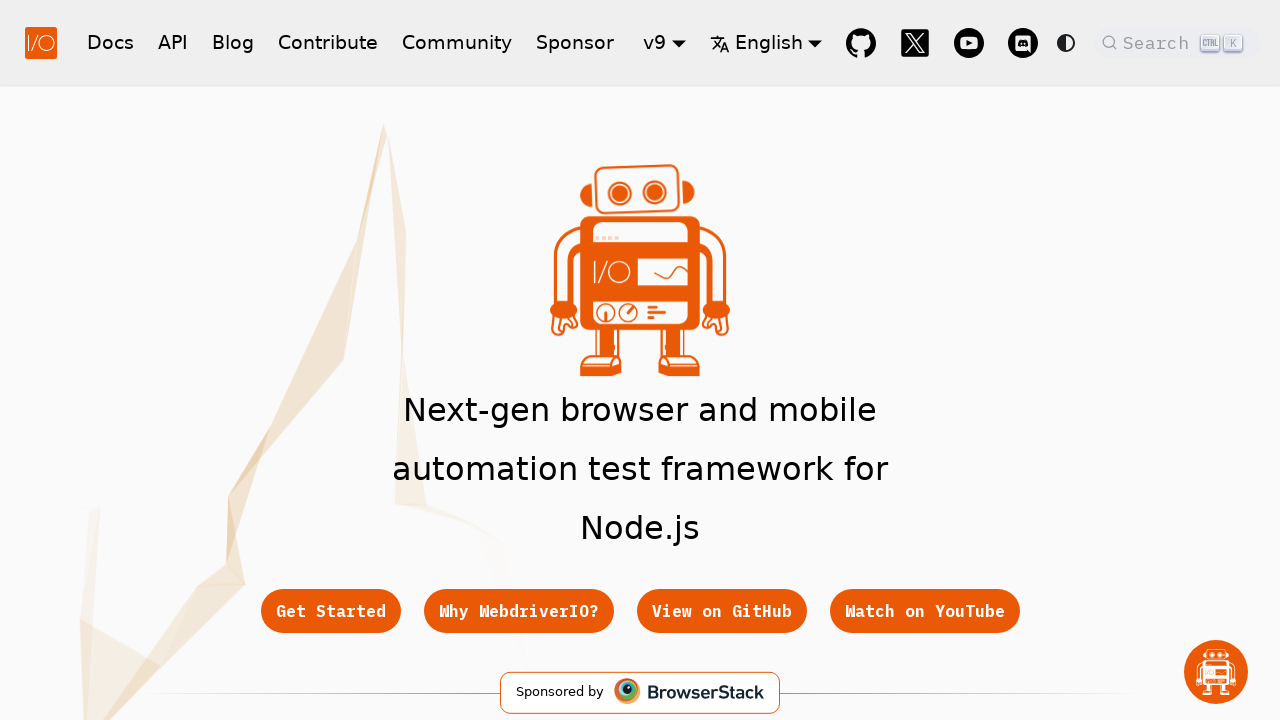

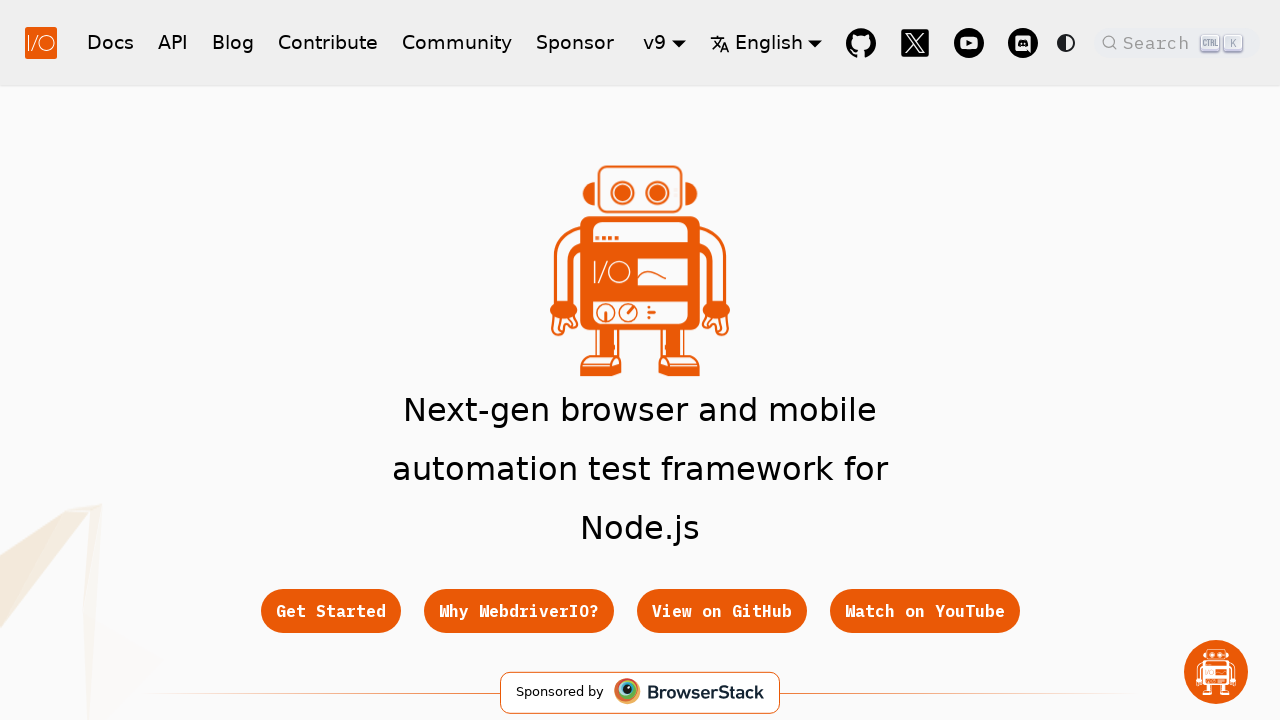